Clicks on Long Page link from Chapter 4, verifies navigation to the long page, and returns to main page

Starting URL: https://bonigarcia.dev/selenium-webdriver-java/

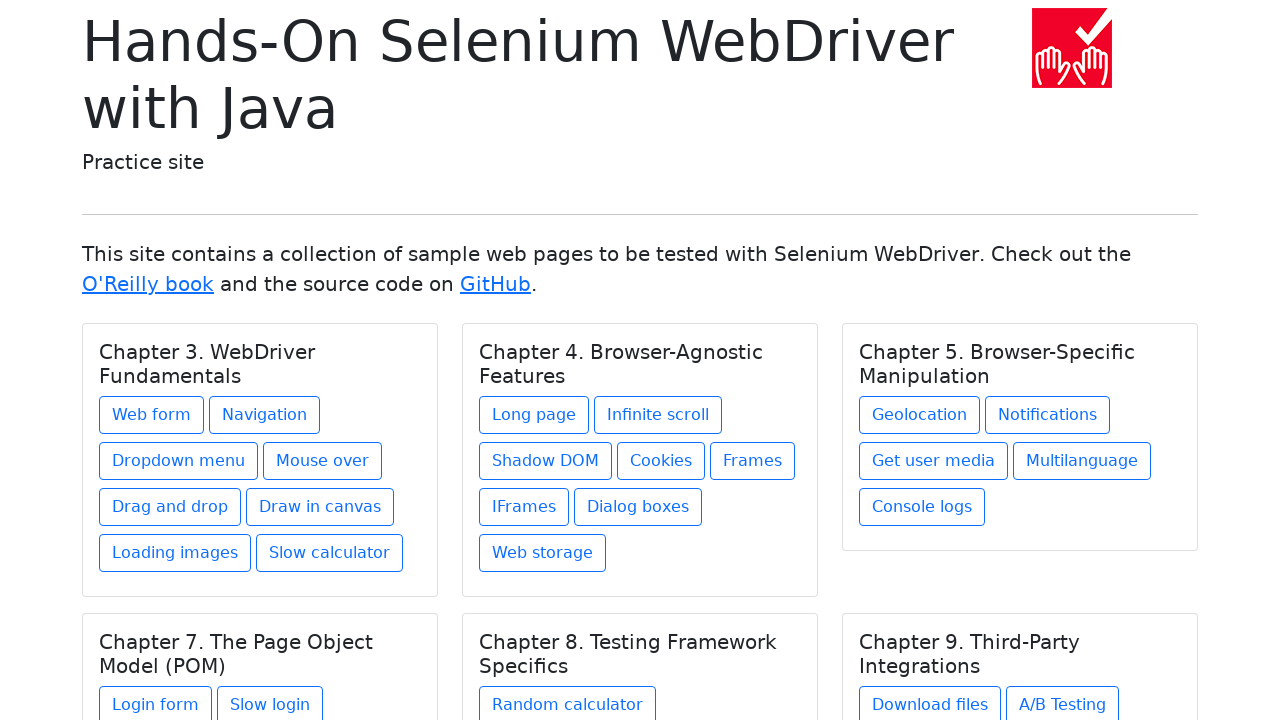

Clicked on Long Page link from Chapter 4 at (534, 415) on xpath=//h5[text()='Chapter 4. Browser-Agnostic Features']/../a[@href='long-page.
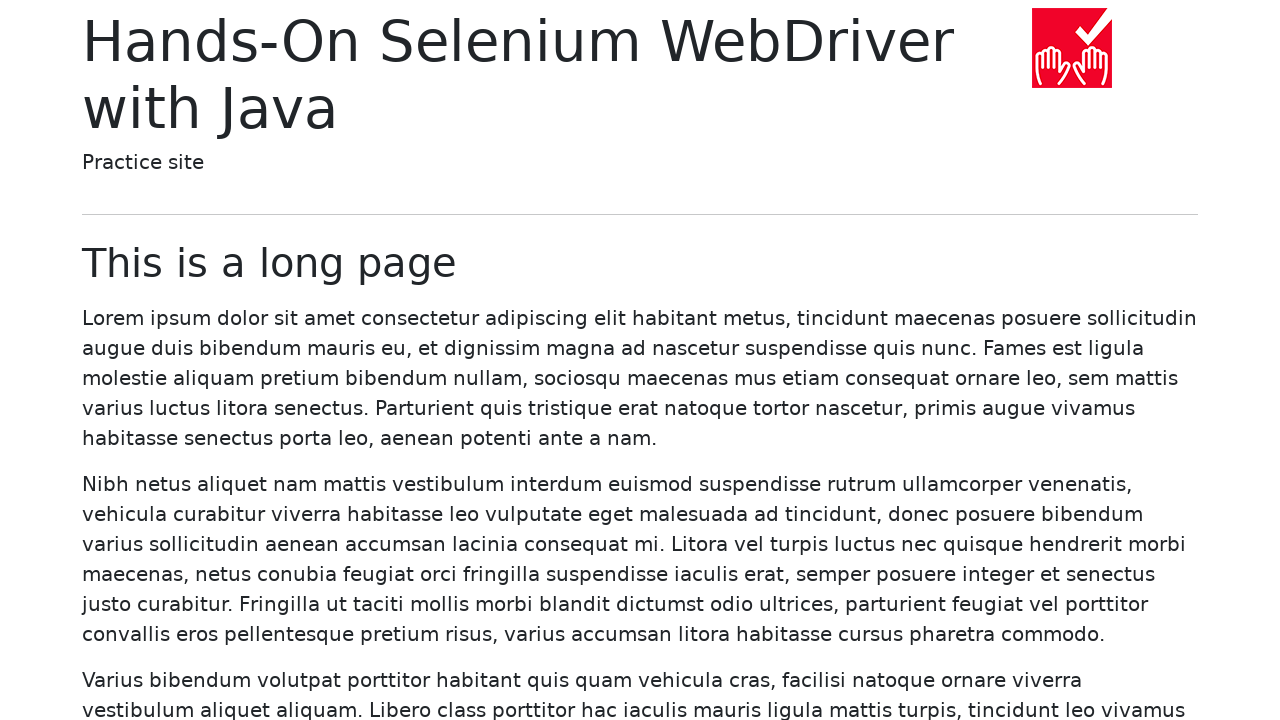

Verified navigation to long page - page header loaded
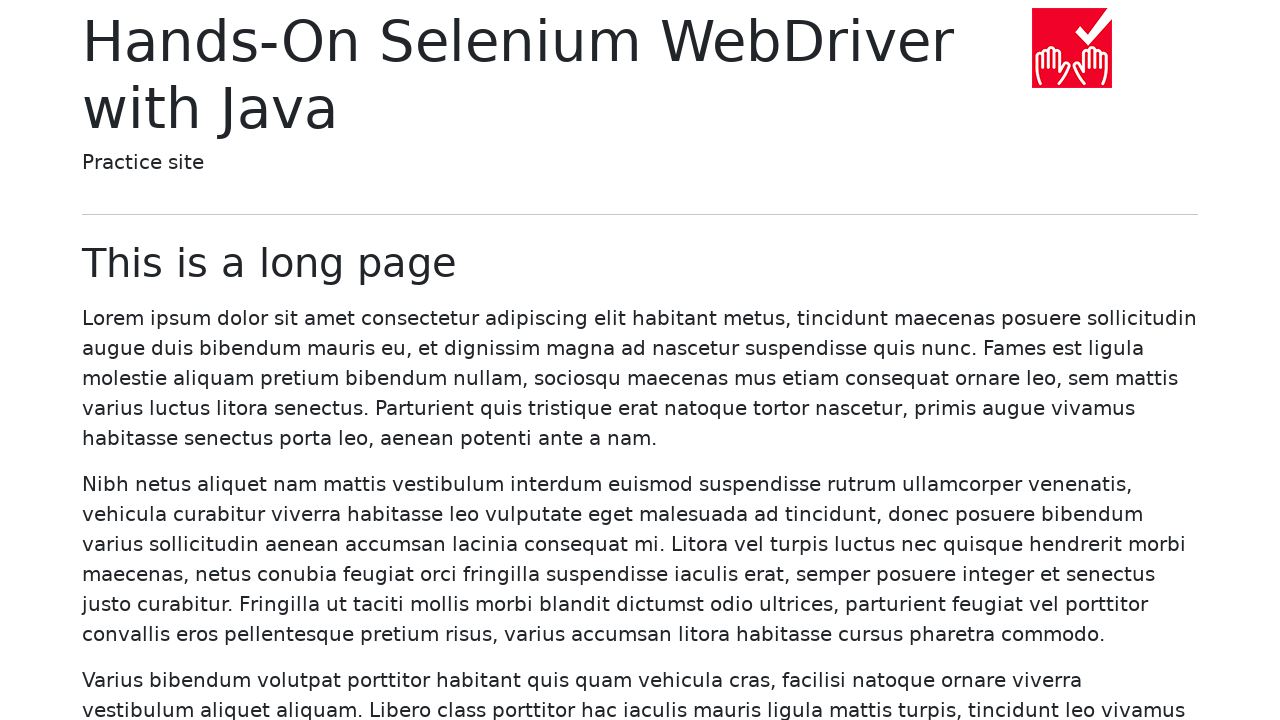

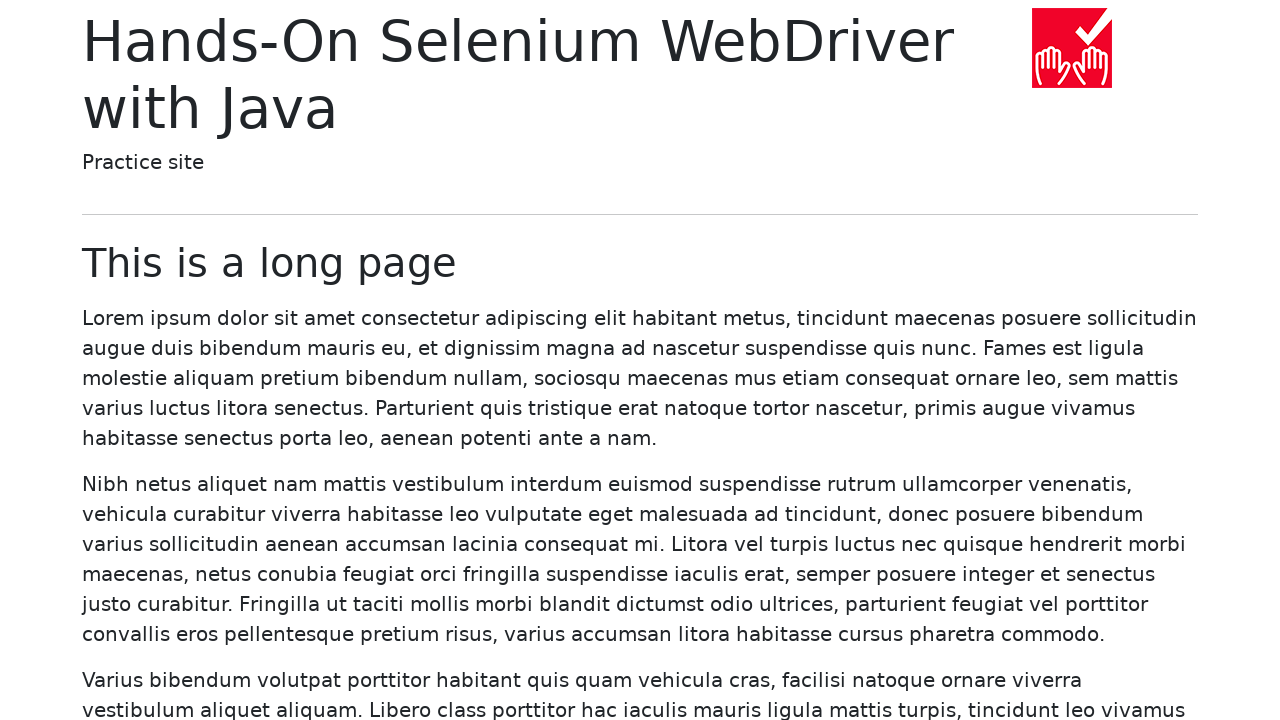